Tests form filling functionality on a practice website by entering email, password, name, selecting radio buttons, dropdown options, and submitting the form to verify success message appears.

Starting URL: https://rahulshettyacademy.com/angularpractice/

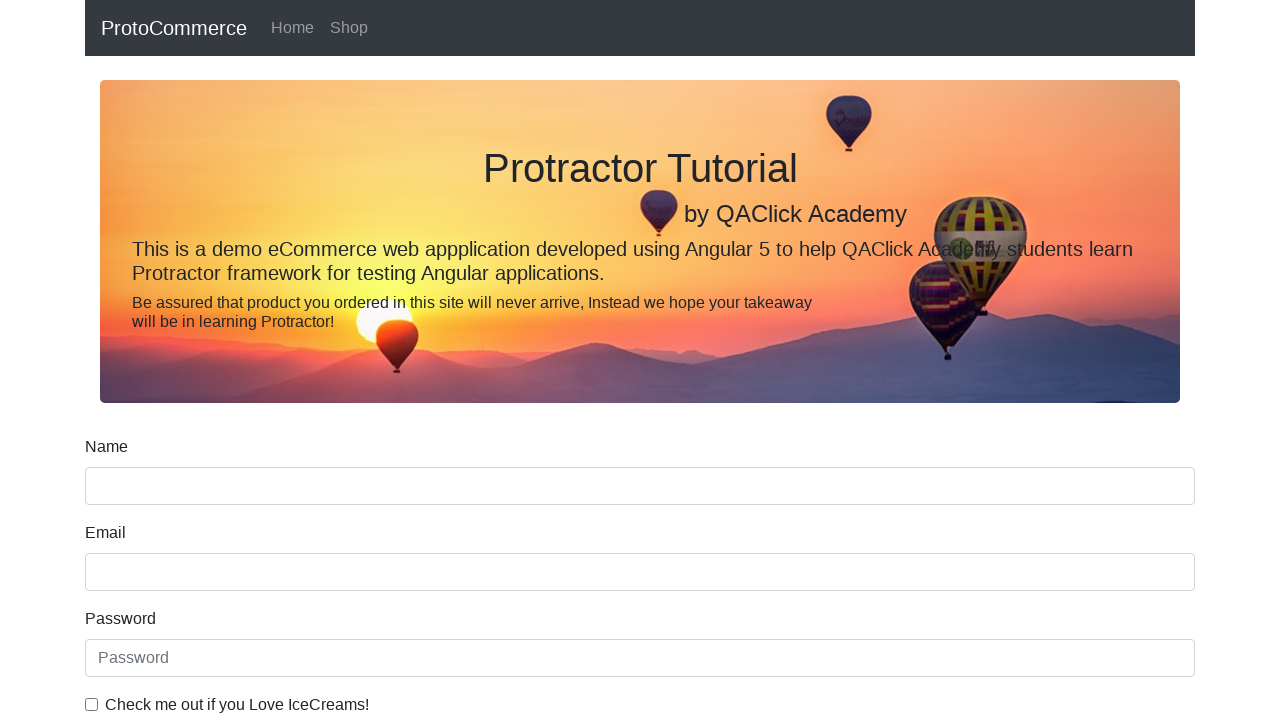

Filled email field with 'TestVasyan@gmail.com' on input[name='email']
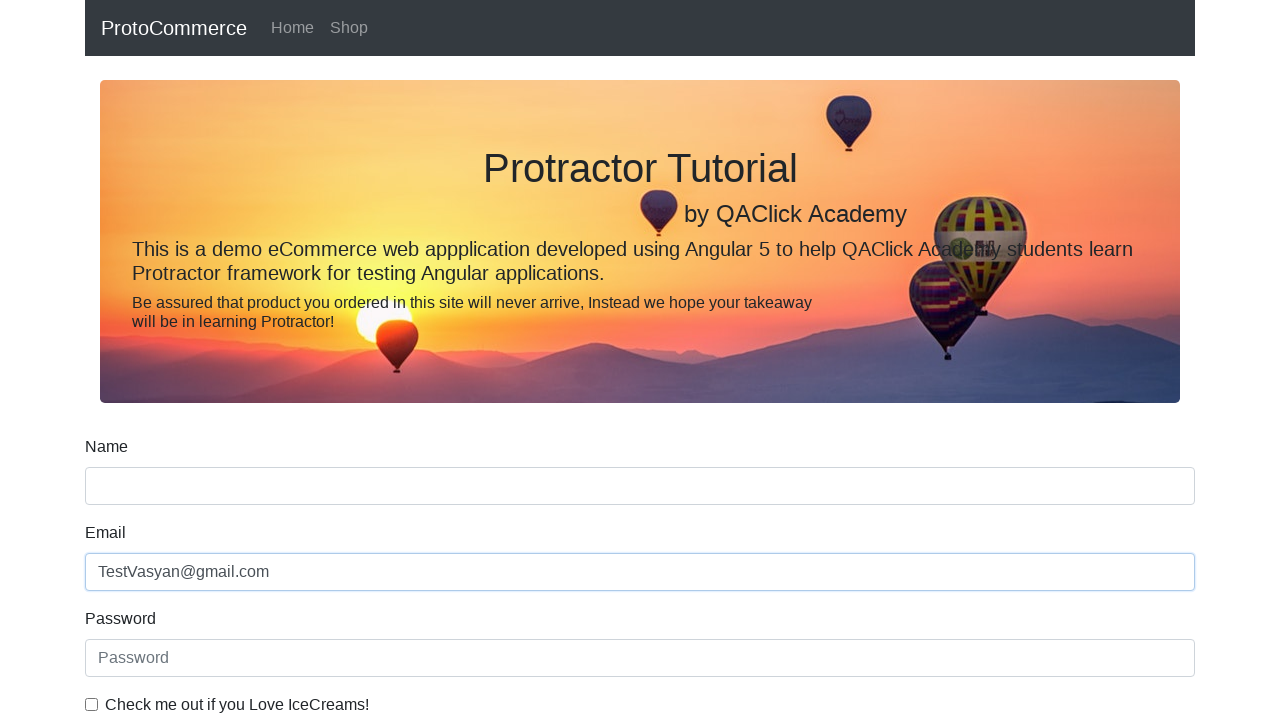

Overwrote email field with 'Ololololo' on input[name='email']
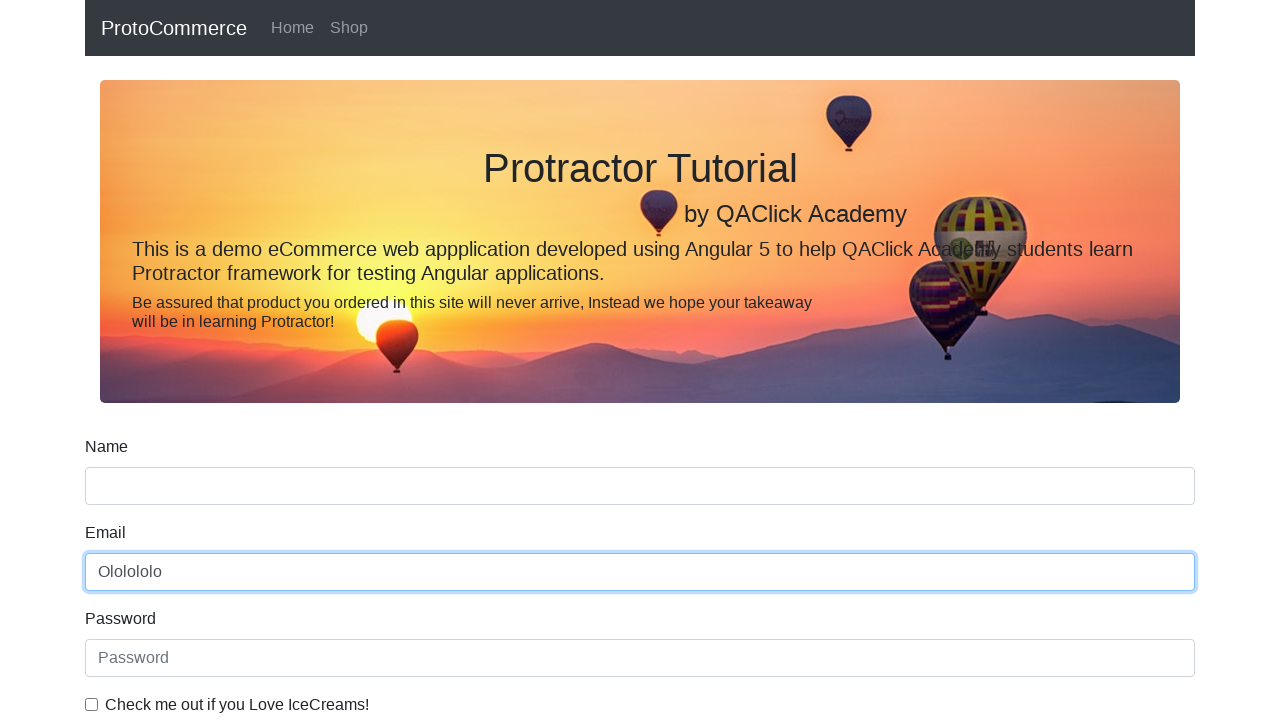

Filled password field with 'Ololololo' on #exampleInputPassword1
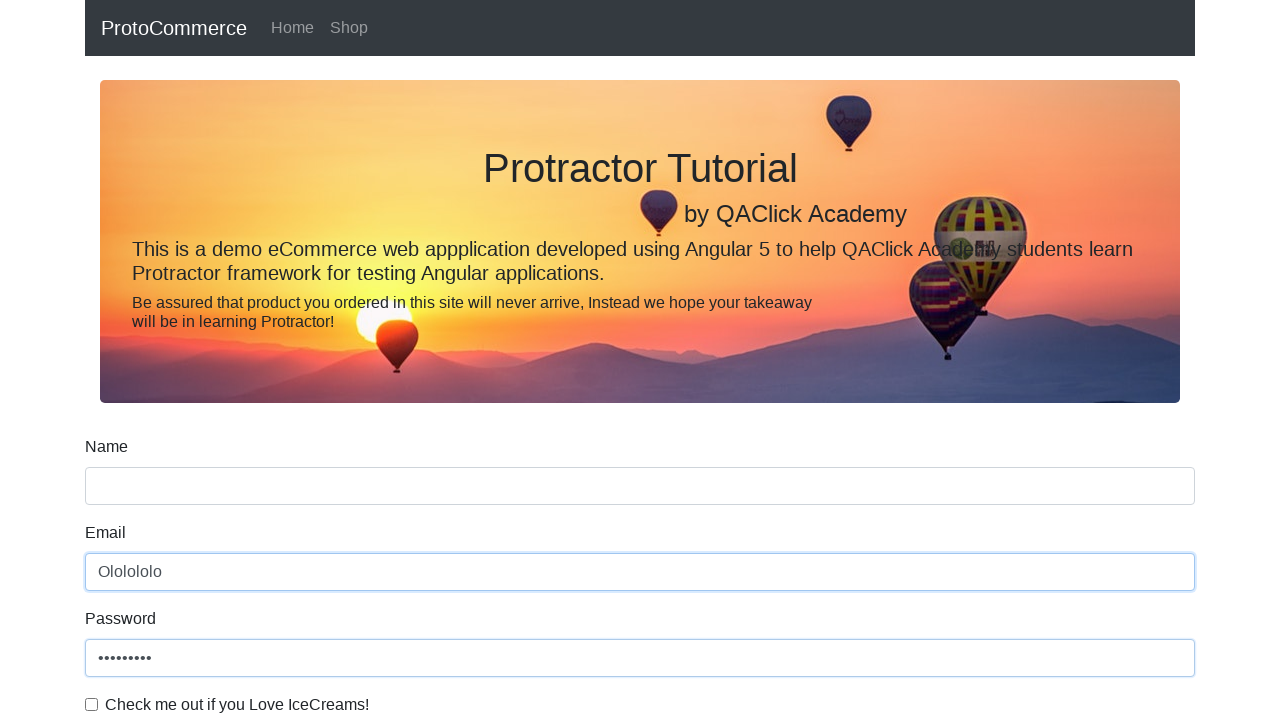

Clicked checkbox element at (92, 704) on #exampleCheck1
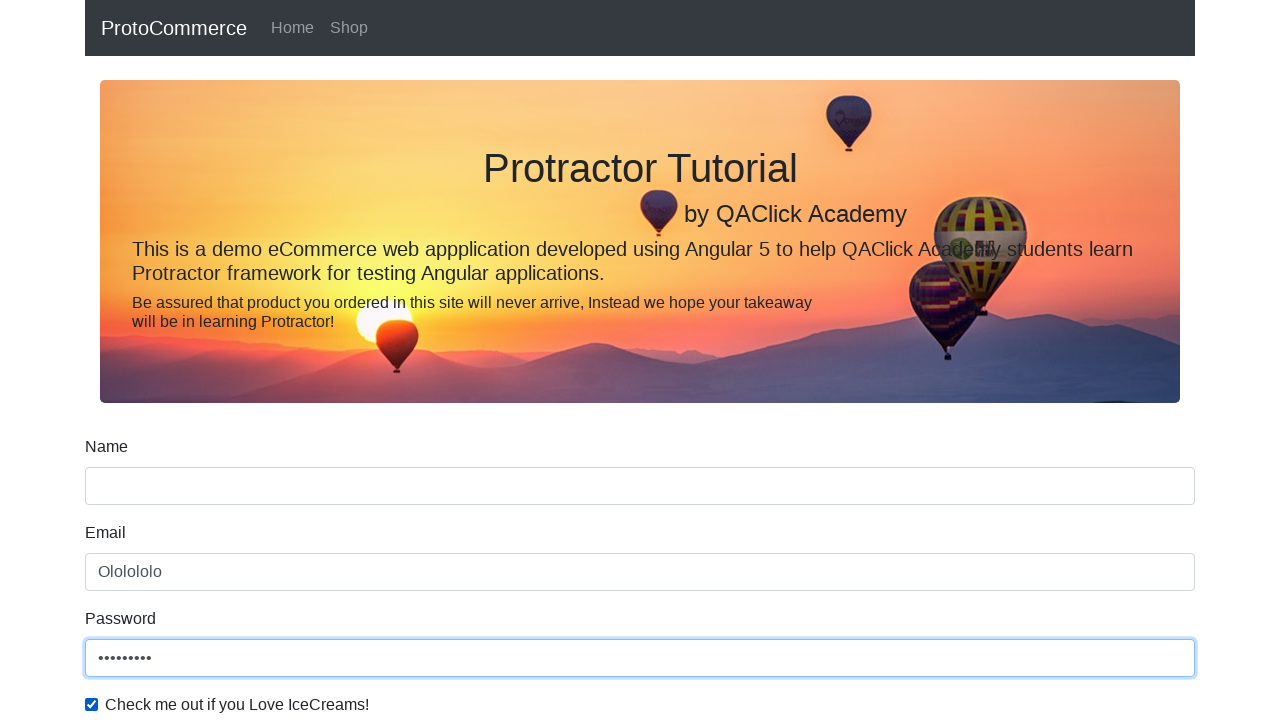

Filled name field with 'Igor' on input[name='name']
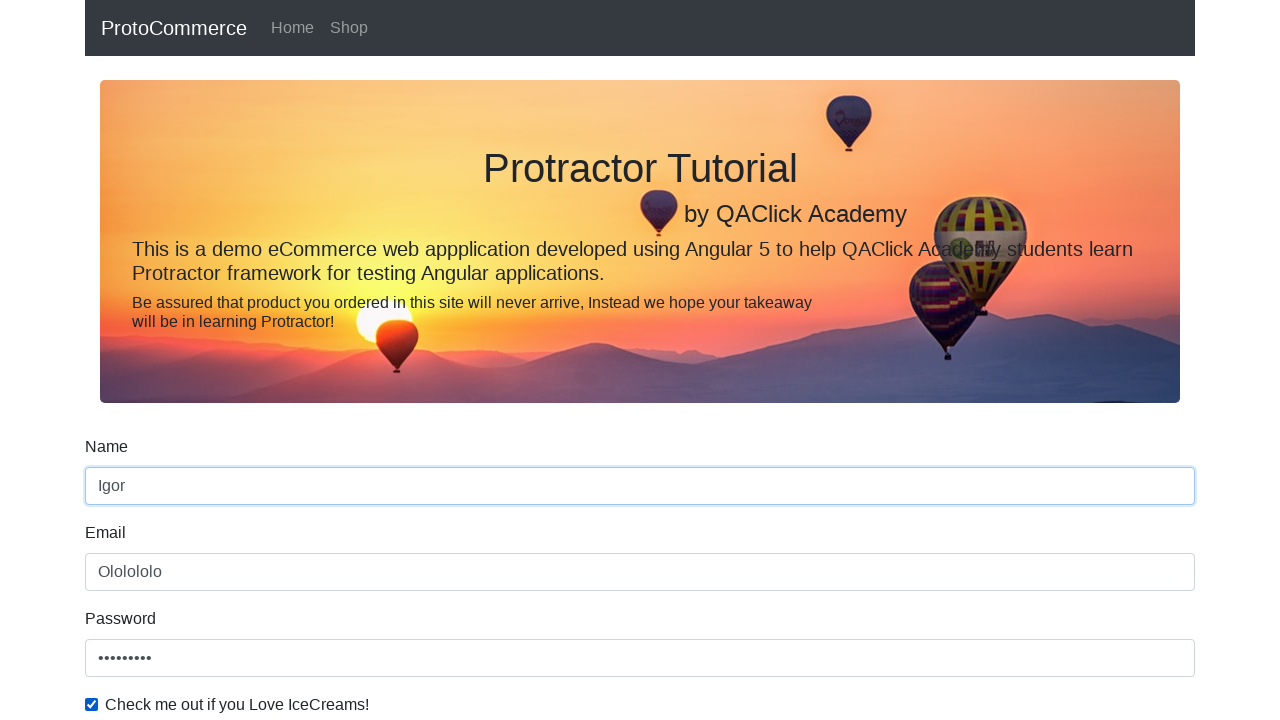

Clicked first radio button for gender selection at (238, 360) on #inlineRadio1
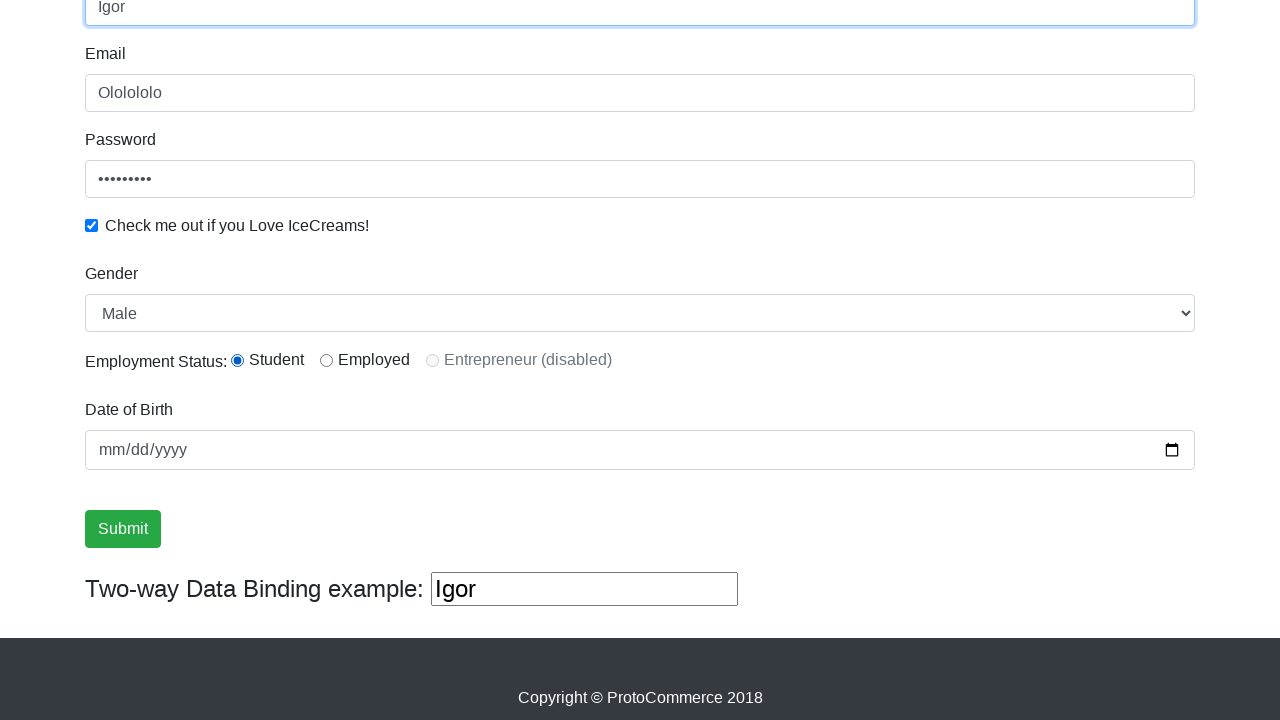

Selected second option from dropdown by index on #exampleFormControlSelect1
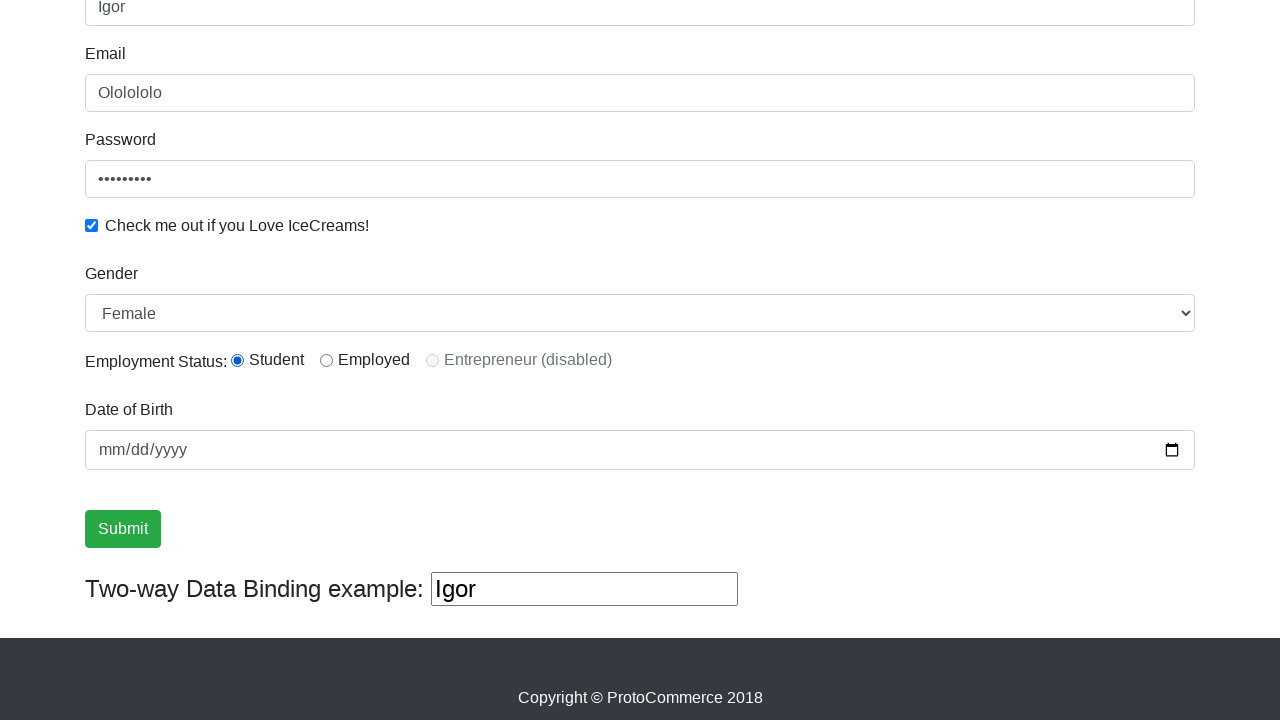

Selected 'Male' option from dropdown by label on #exampleFormControlSelect1
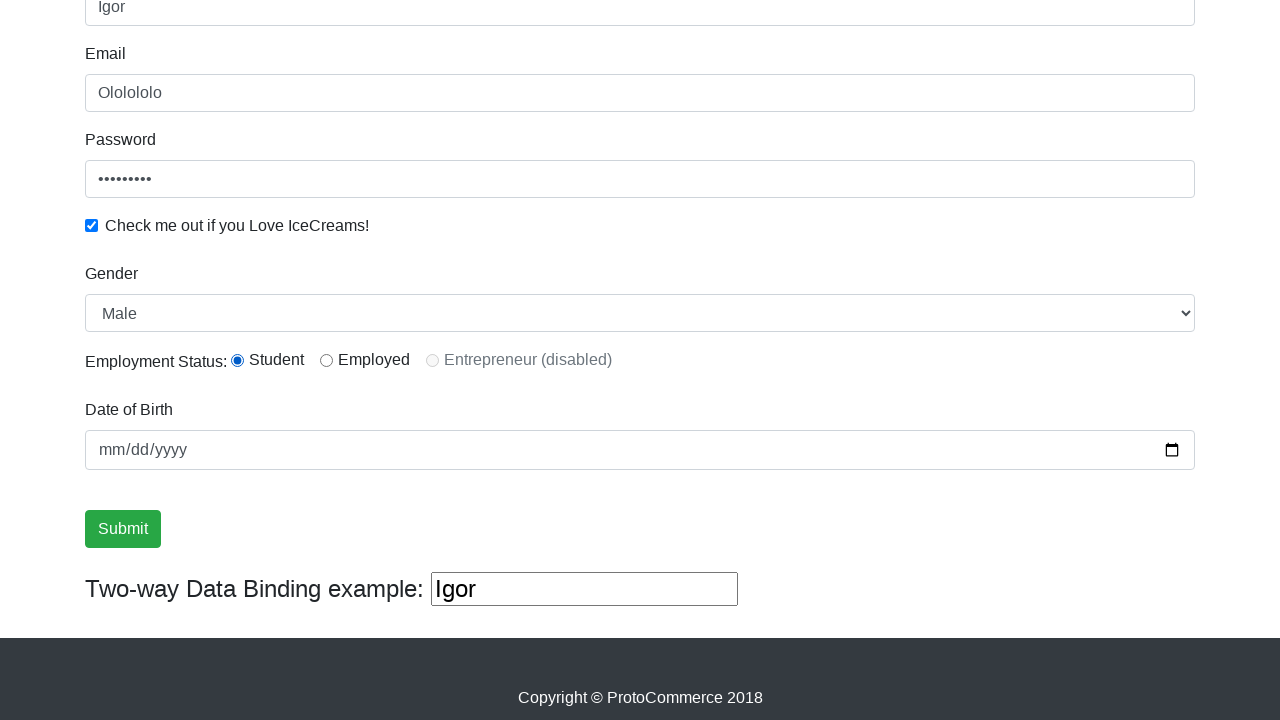

Clicked form submit button at (123, 529) on input[type='submit']
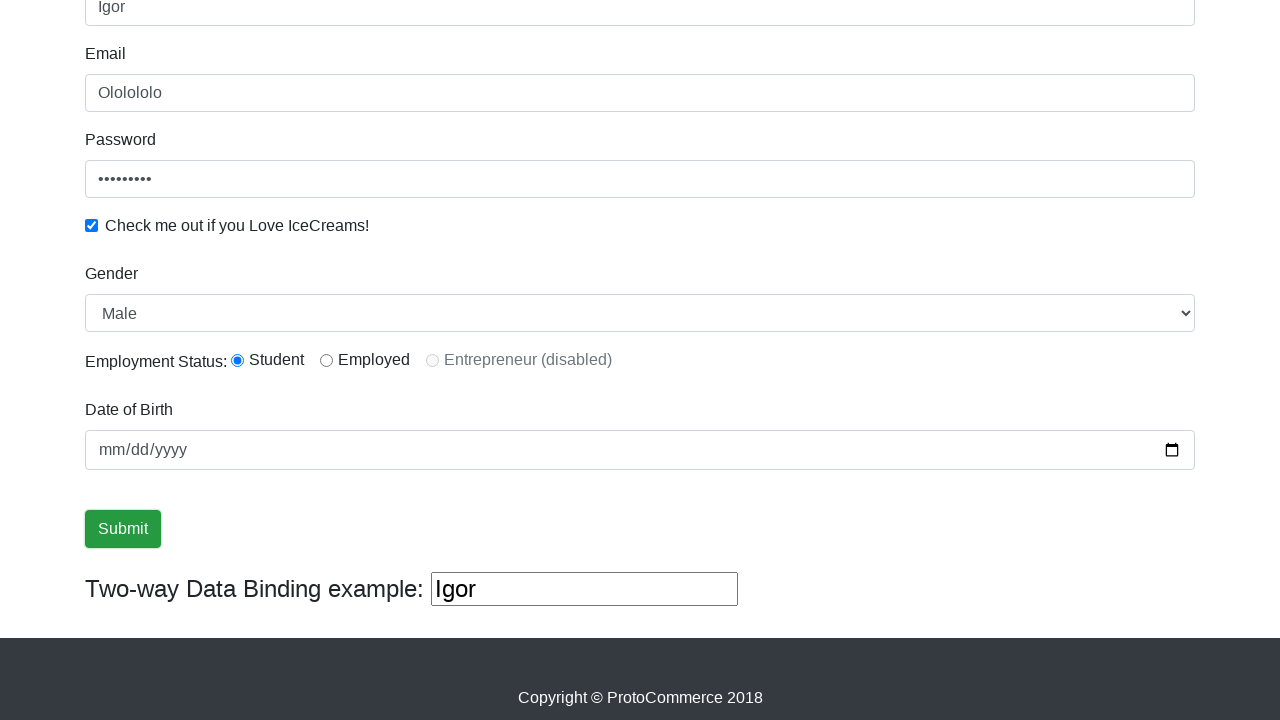

Filled third text field with 'Hello lol' on (//input[@type='text'])[3]
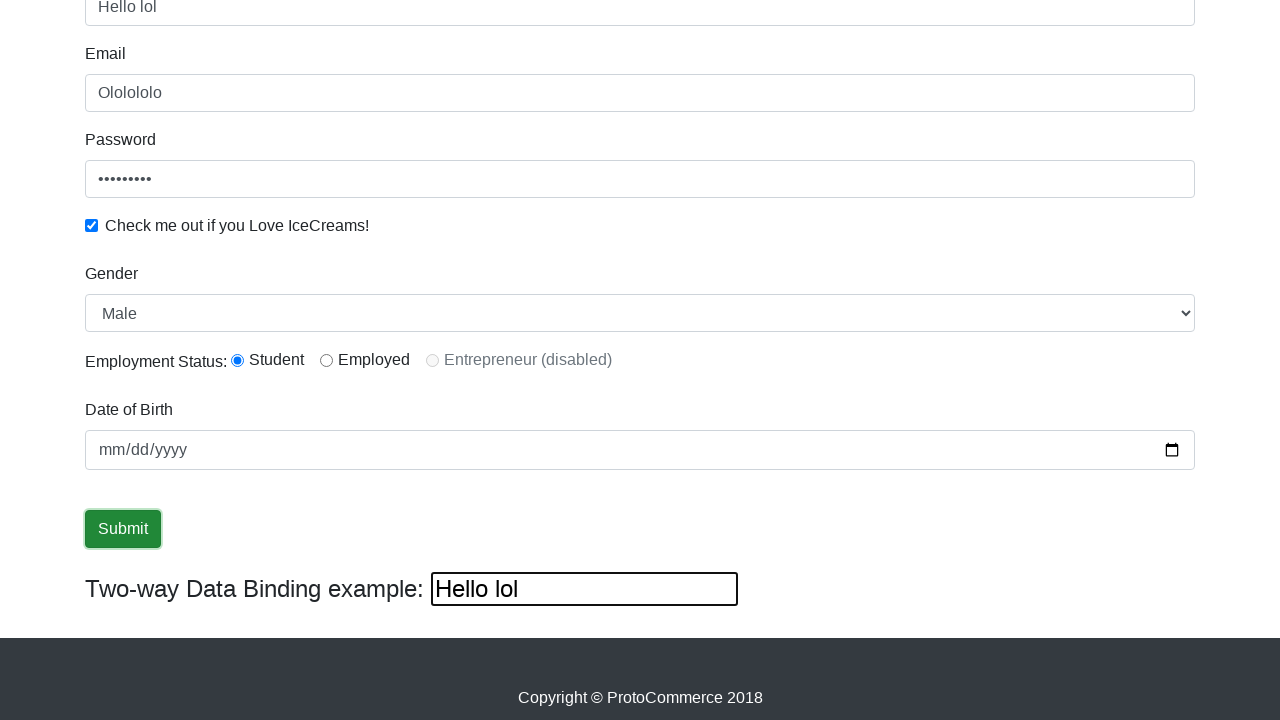

Cleared the third text field on (//input[@type='text'])[3]
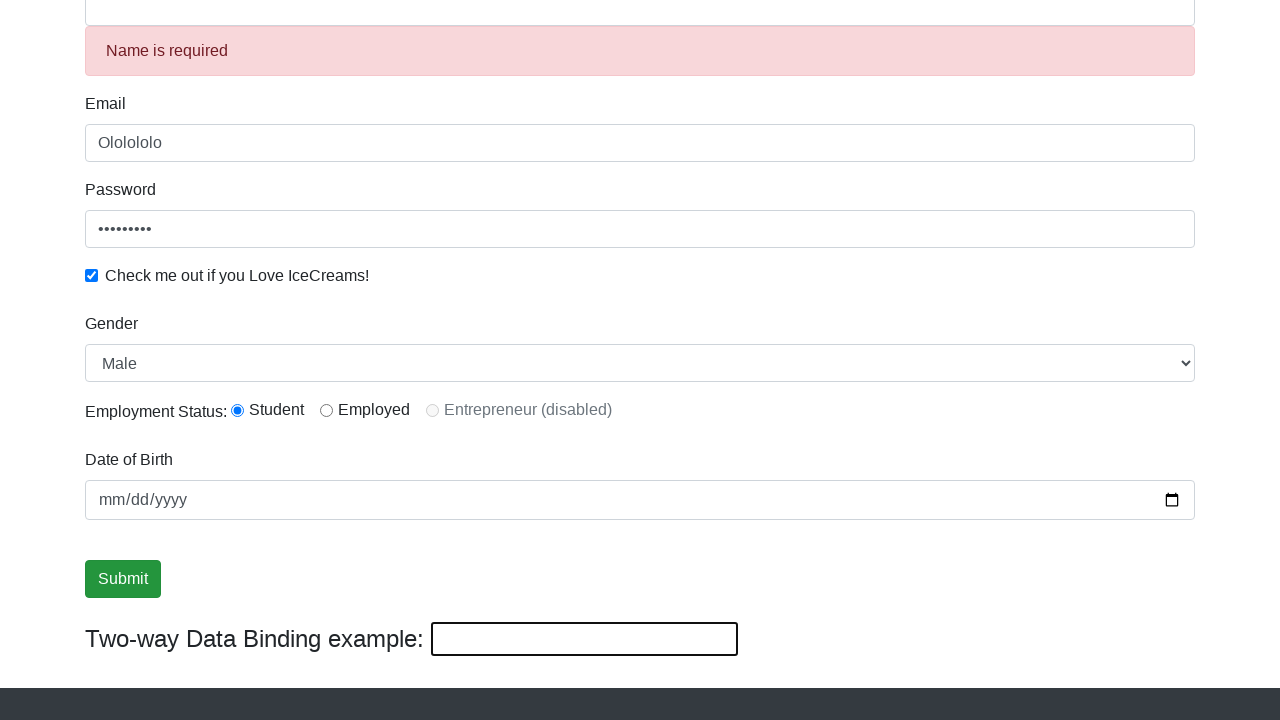

Success message element appeared
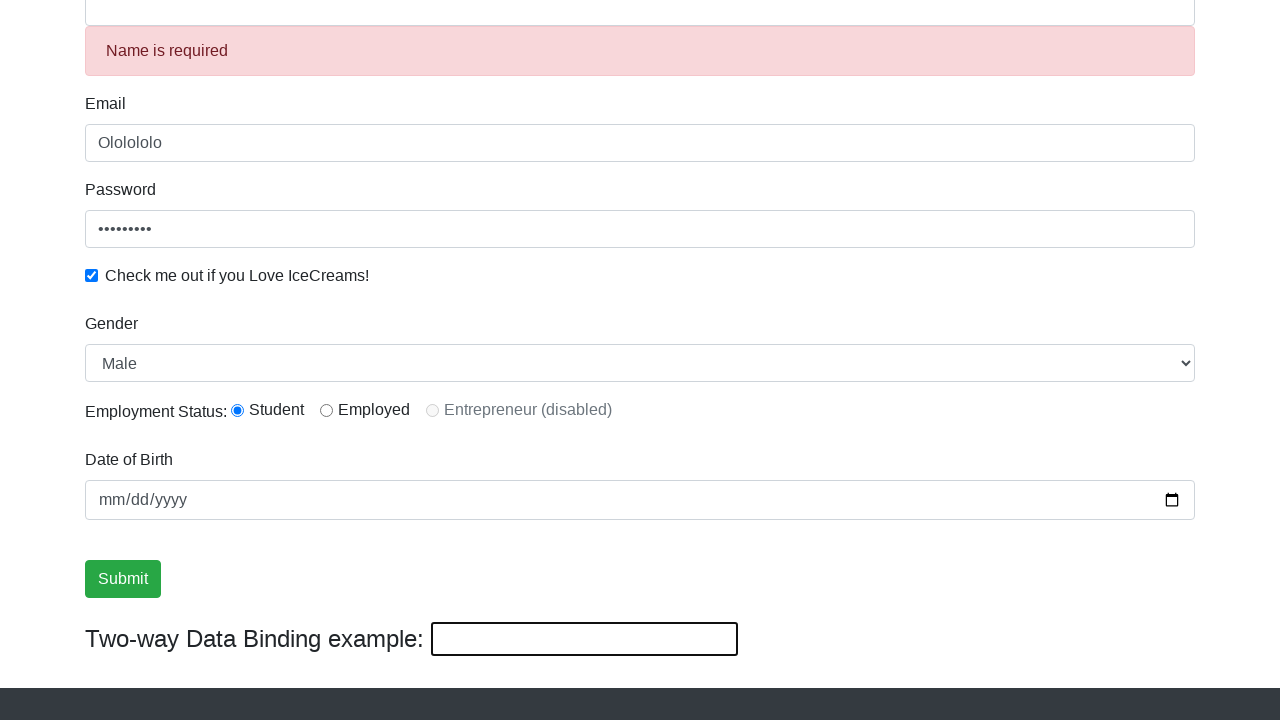

Retrieved success message text: '
                    ×
                    Success! The Form has been submitted successfully!.
                  '
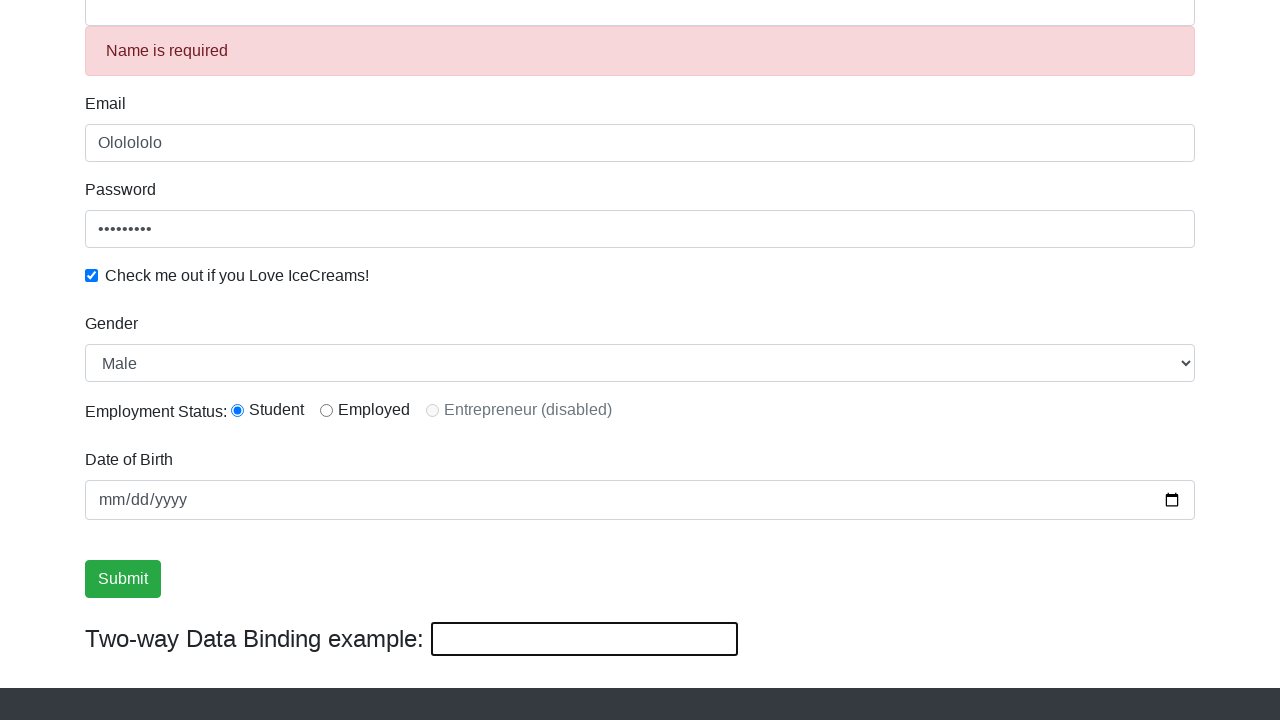

Verified 'Success' text is present in success message
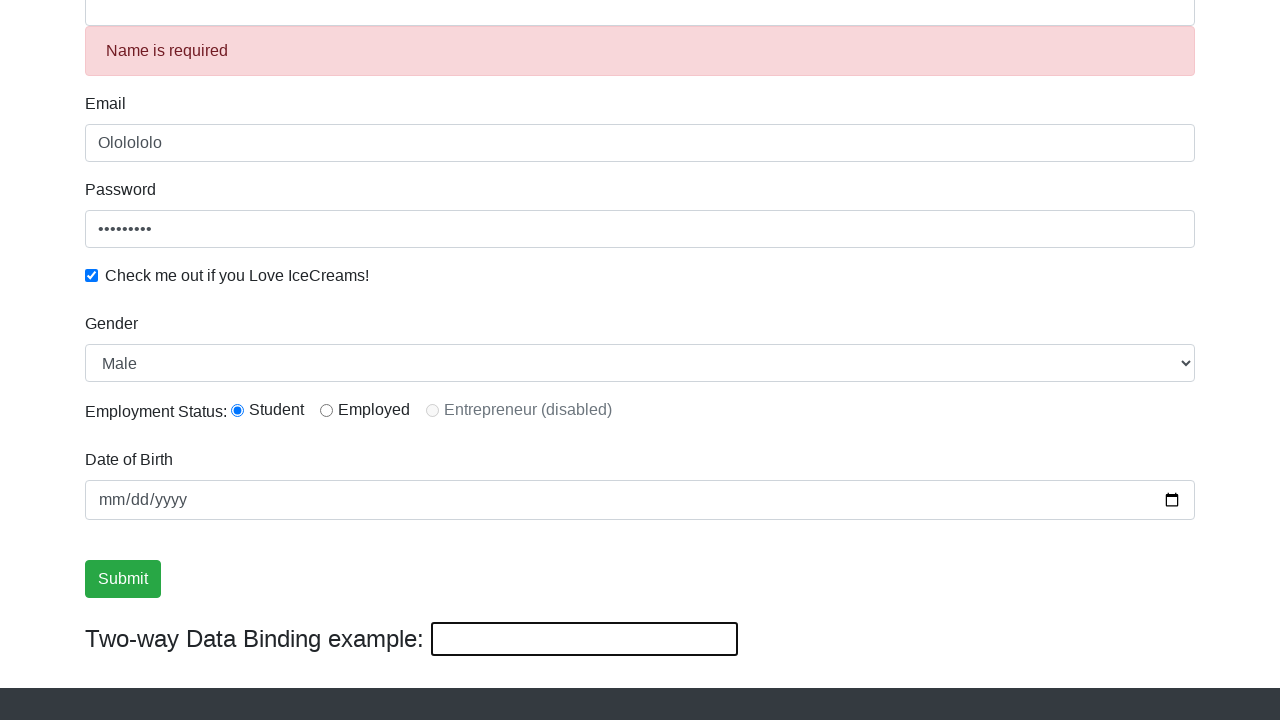

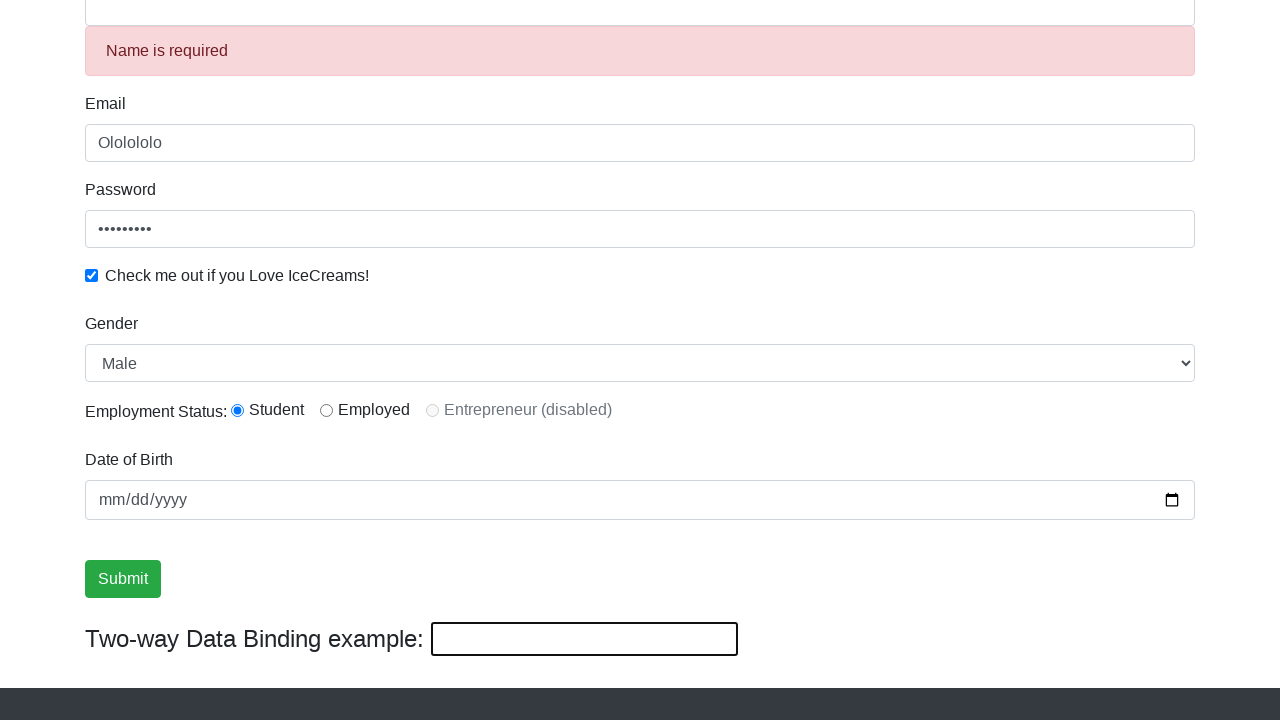